Tests dropdown menu interaction by clicking a dropdown button and selecting the Facebook link option

Starting URL: https://omayo.blogspot.com/

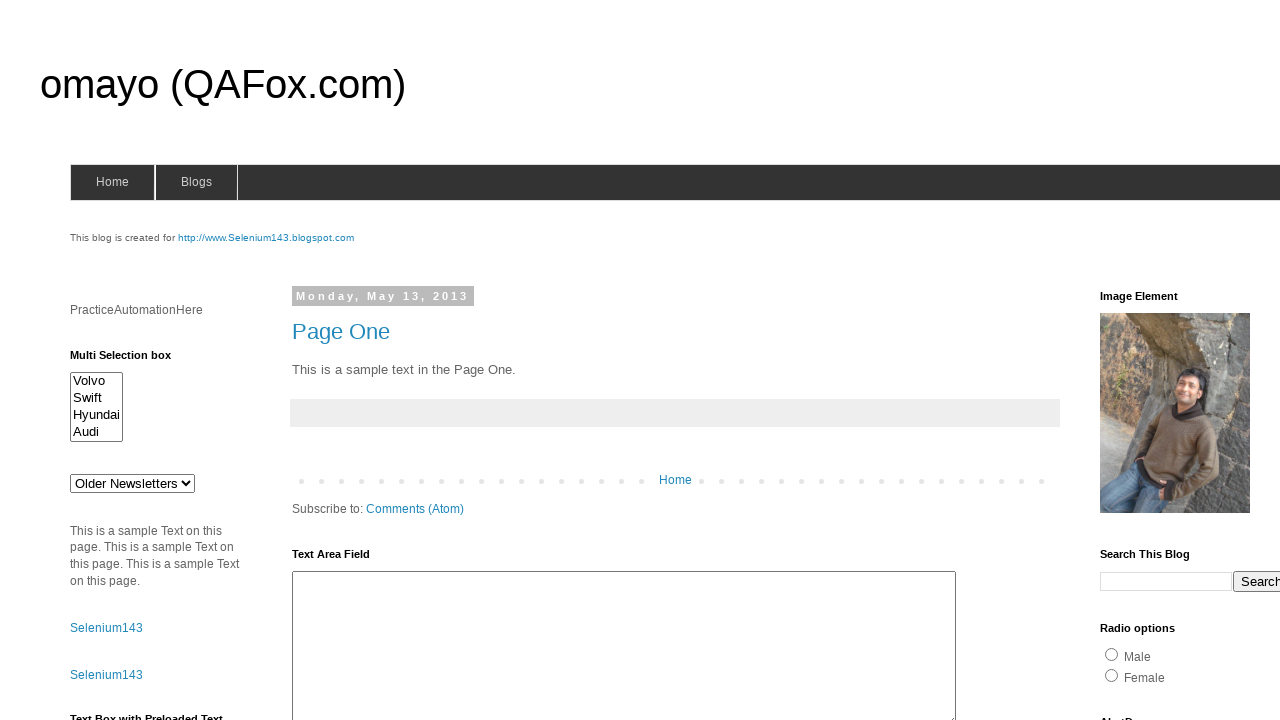

Clicked the dropdown button to open menu at (1227, 360) on button.dropbtn
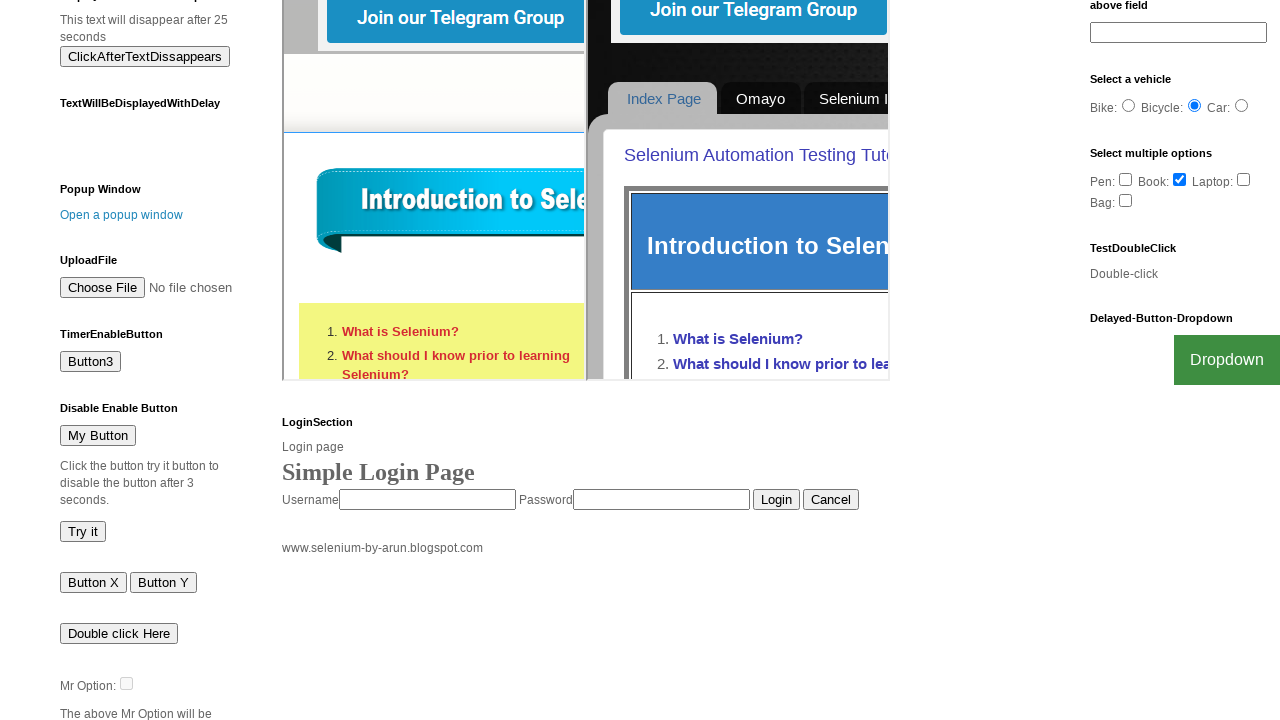

Clicked the Facebook link in the dropdown menu at (1200, 700) on a:text('Facebook')
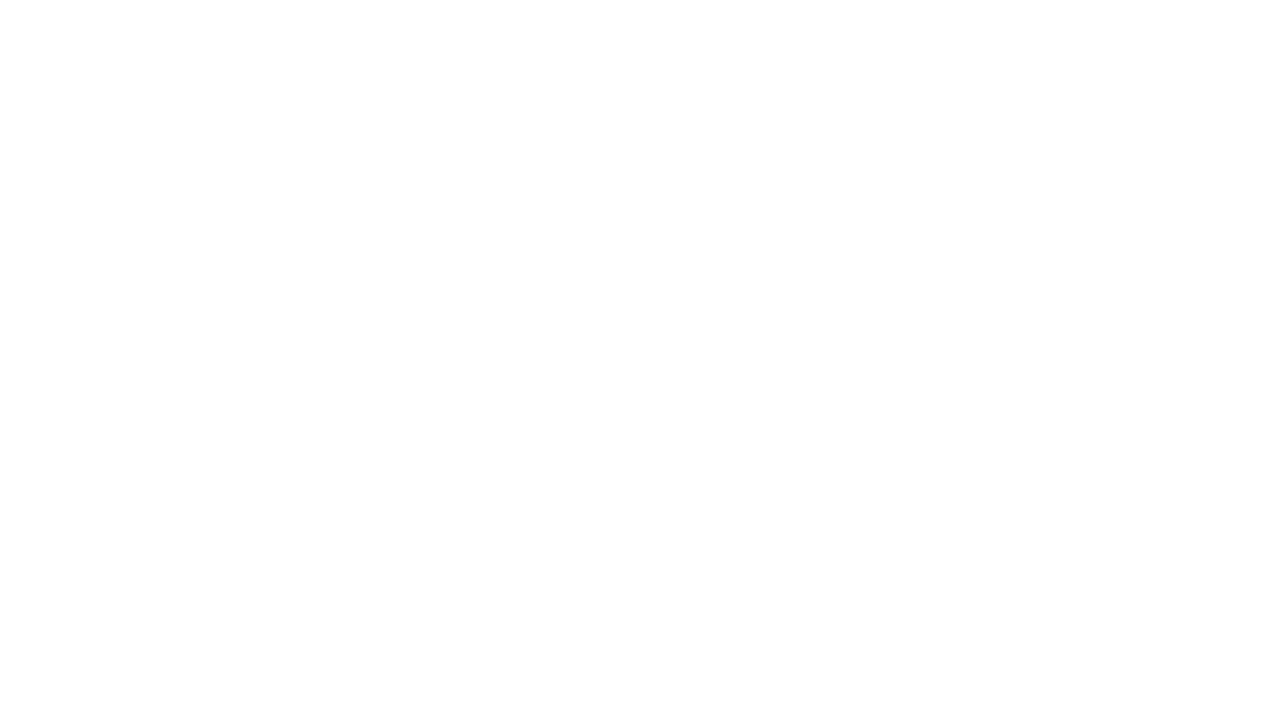

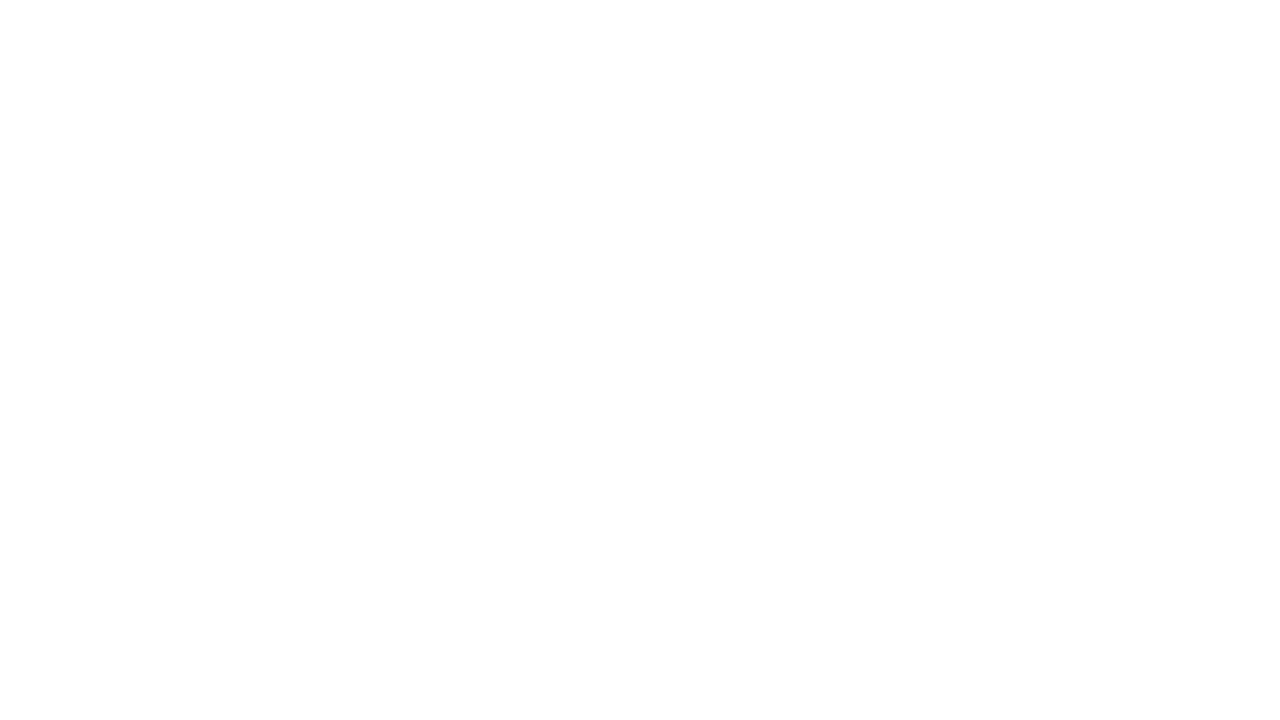